Navigates to CRM Development page via the Verticals dropdown menu

Starting URL: https://www.tranktechnologies.com/

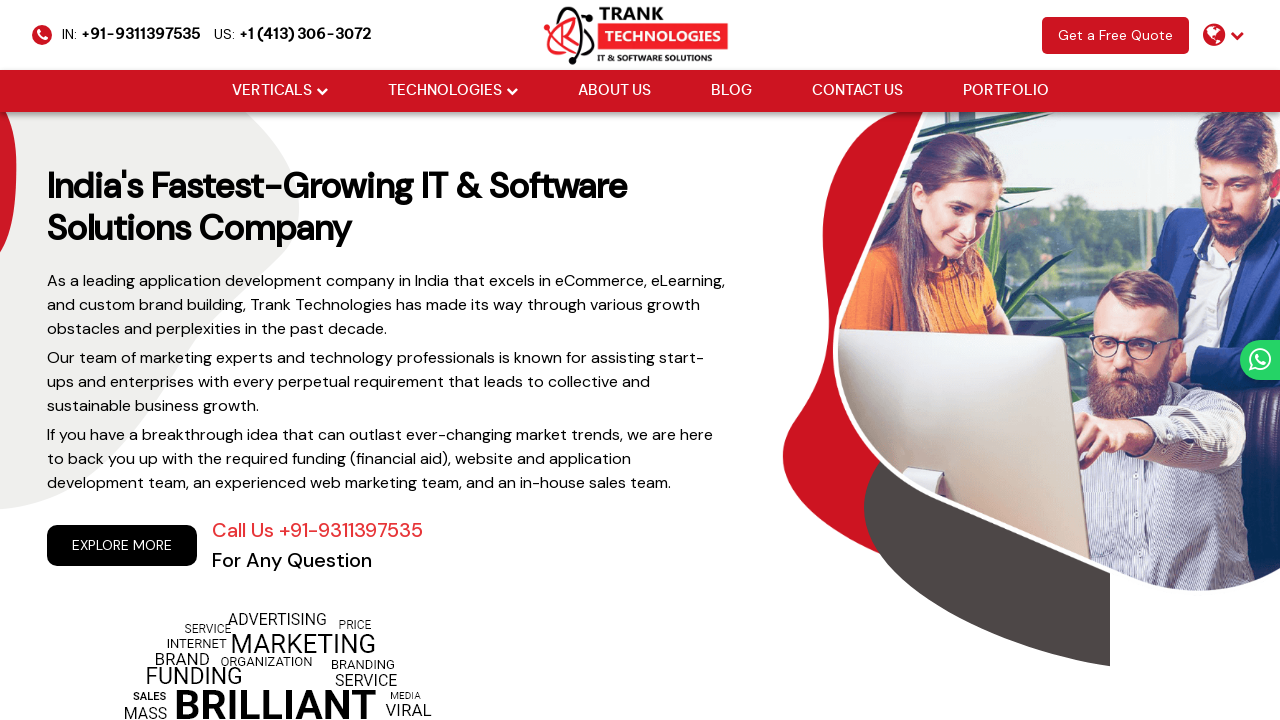

Hovered over Verticals dropdown menu at (272, 91) on xpath=//li[@class='drop_down']//a[@href='#'][normalize-space()='Verticals']
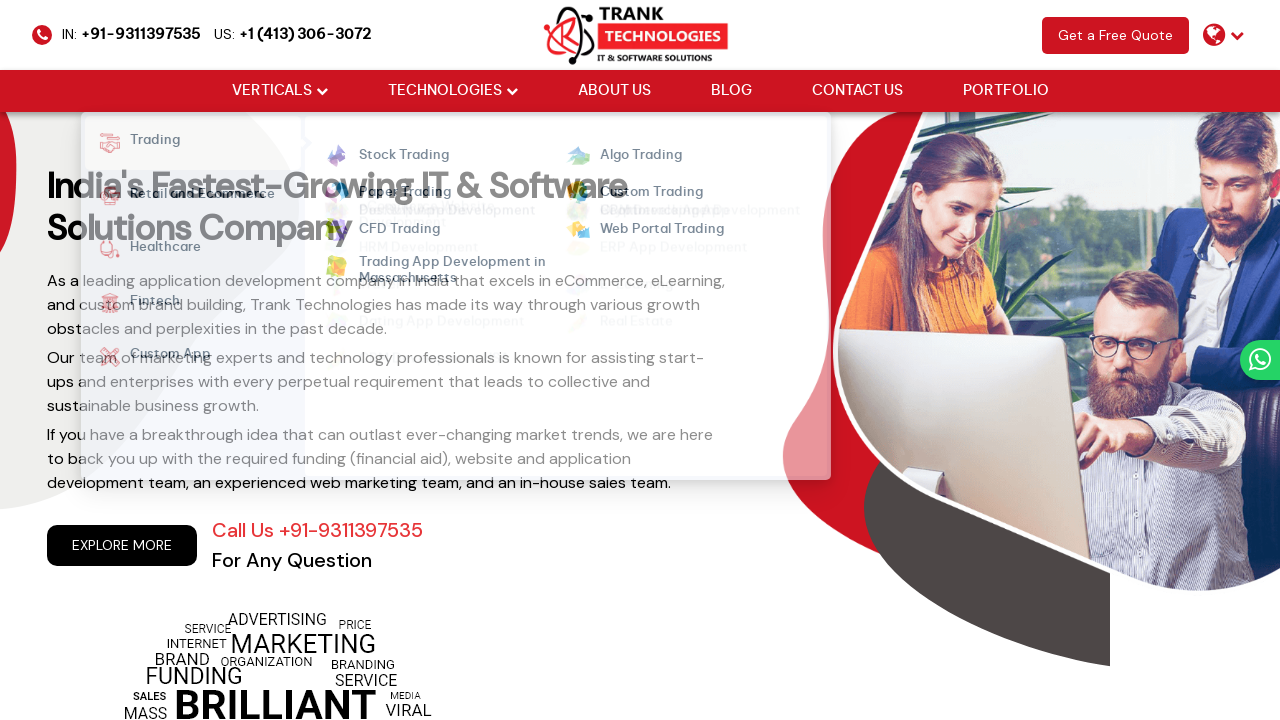

Hovered over Custom App submenu at (161, 357) on xpath=//strong[normalize-space()='Custom App']
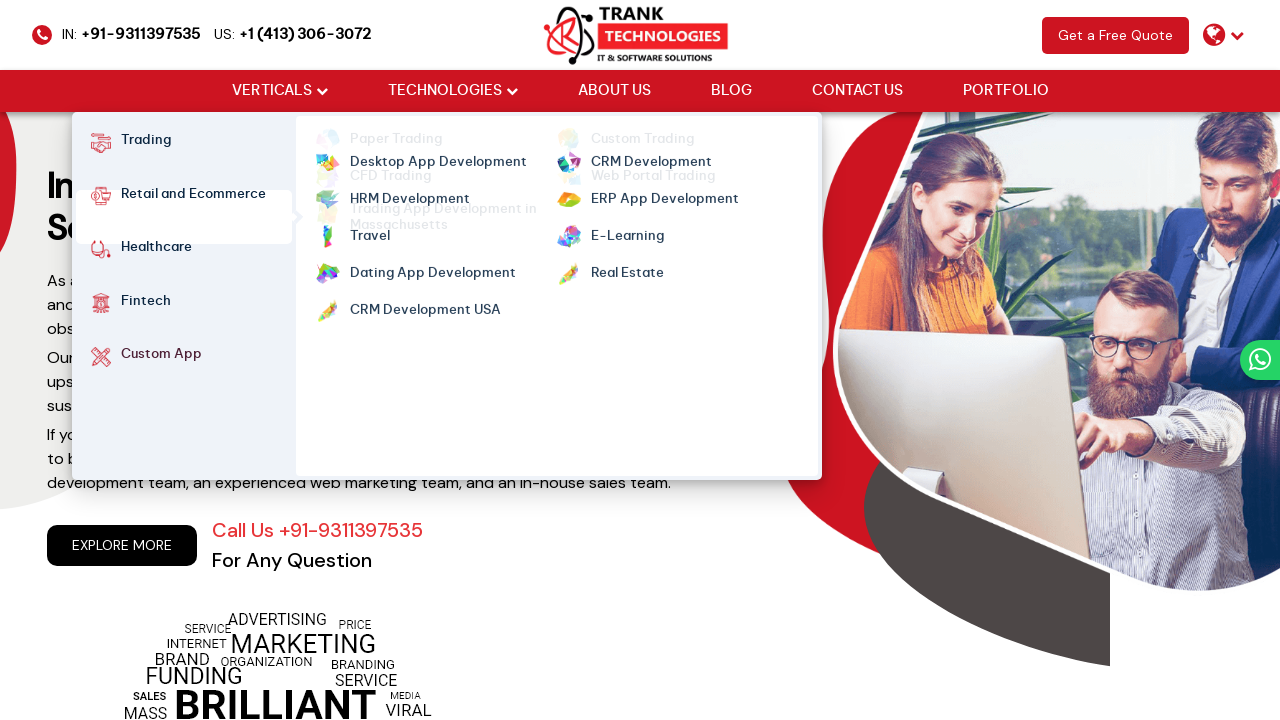

Hovered over CRM Development link at (651, 156) on xpath=//ul[@class='cm-flex cm-flex-wrap']//a[@class='mm-active'][normalize-space
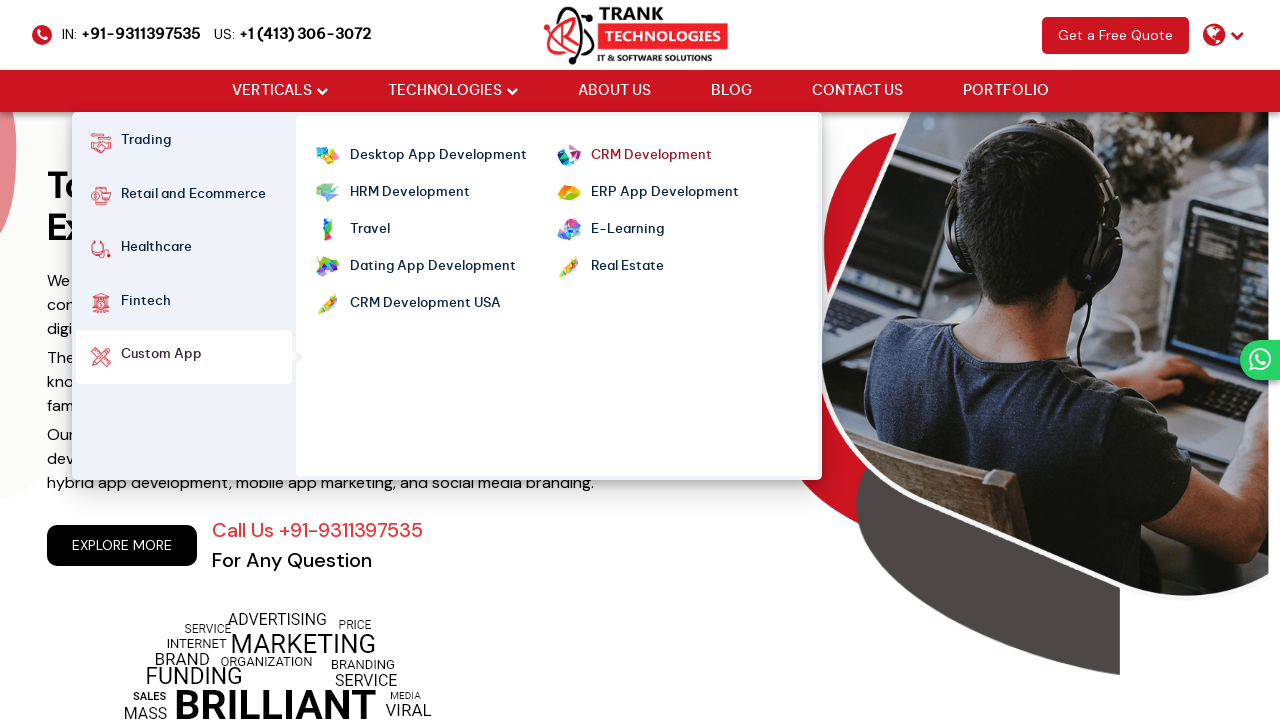

Clicked CRM Development link to navigate to CRM Development page at (651, 156) on xpath=//ul[@class='cm-flex cm-flex-wrap']//a[@class='mm-active'][normalize-space
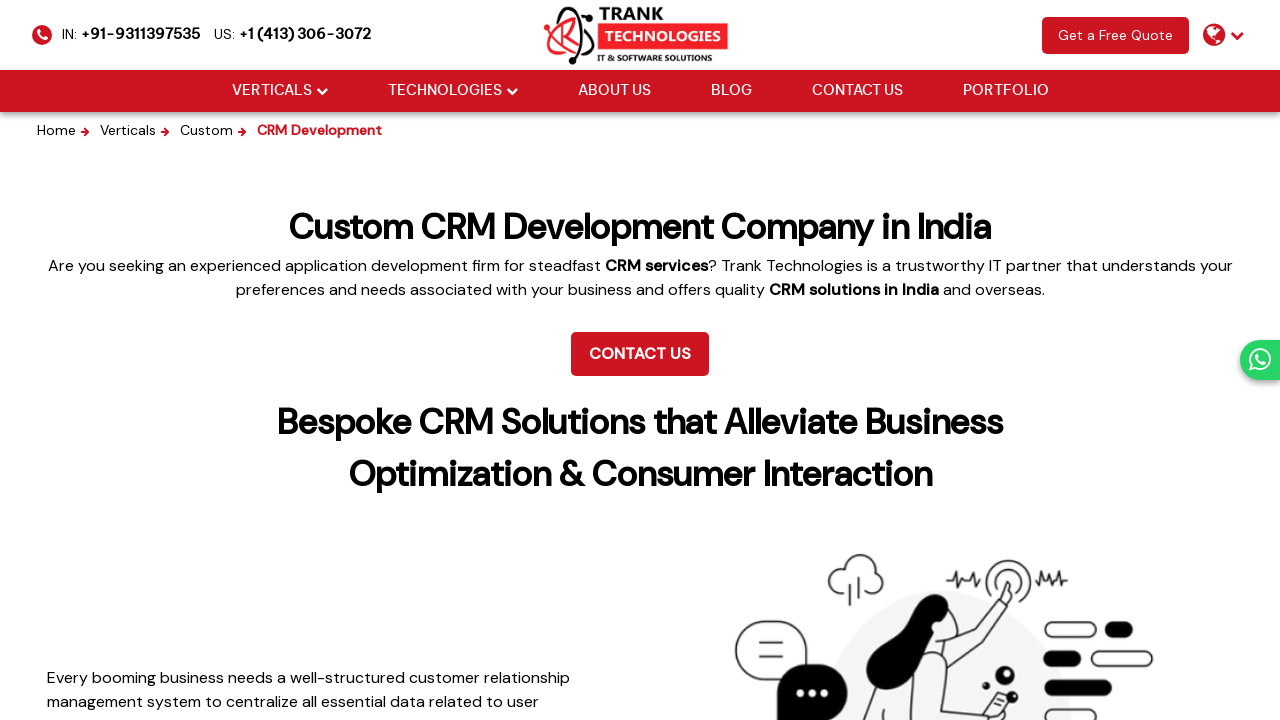

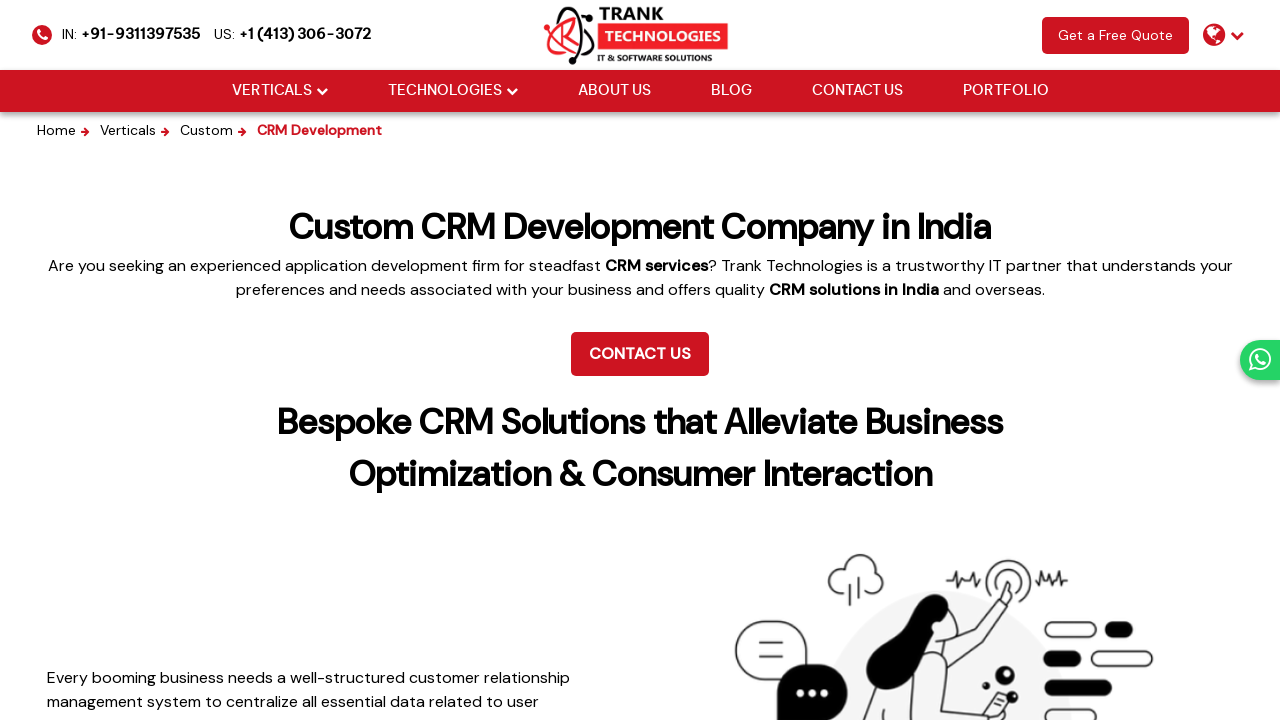